Tests show/hide button functionality by clicking show button to reveal hidden text, then clicking hide button to hide it again, verifying element visibility and button states

Starting URL: https://kristinek.github.io/site/examples/actions

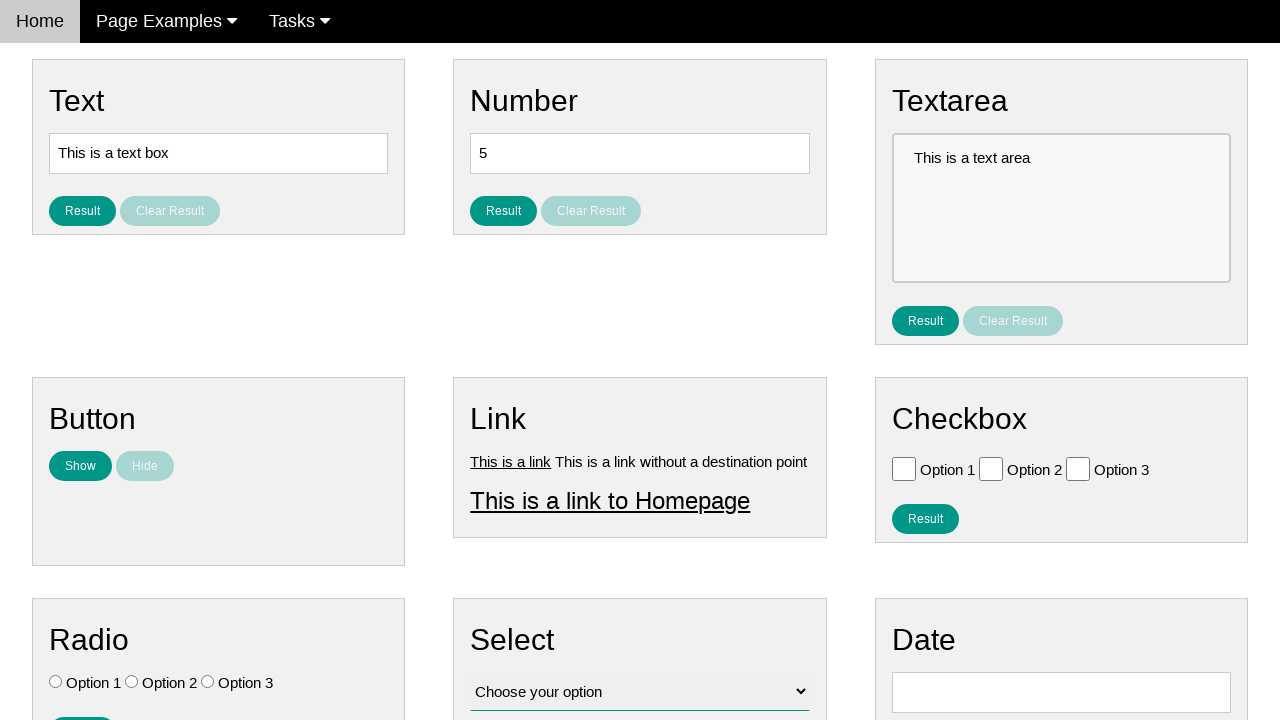

Verified hidden text is not visible initially
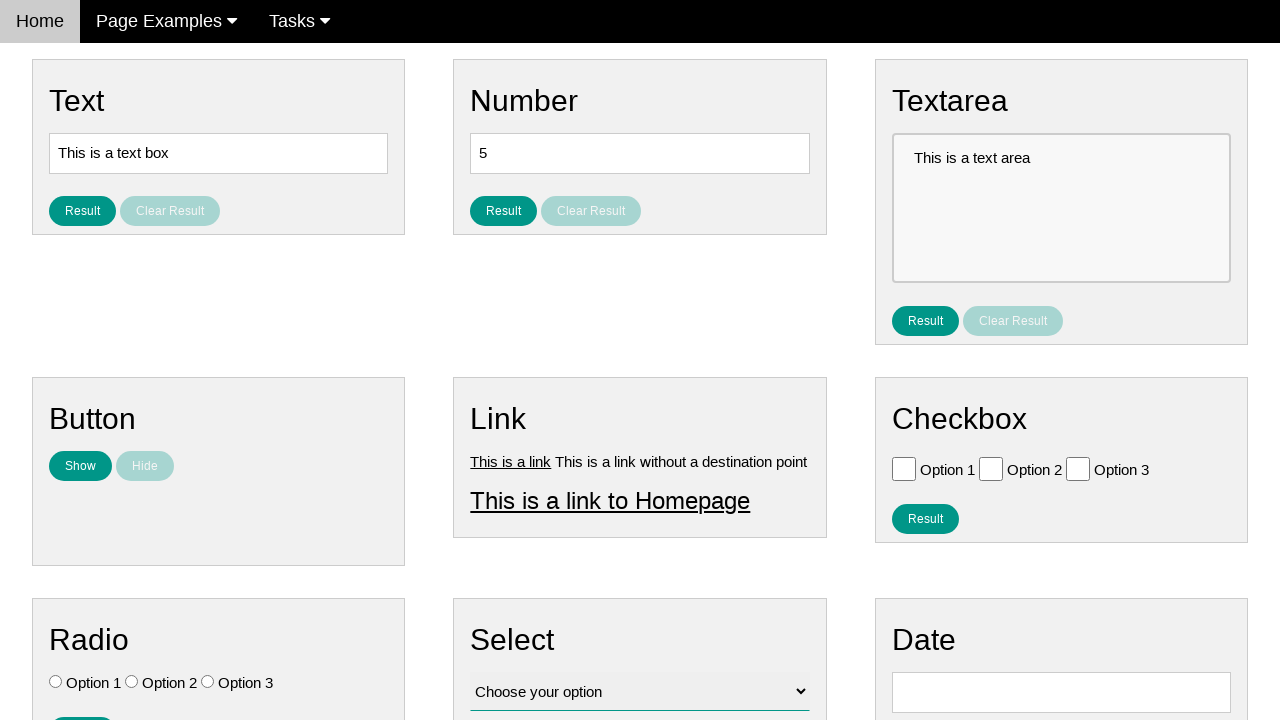

Verified show button is enabled
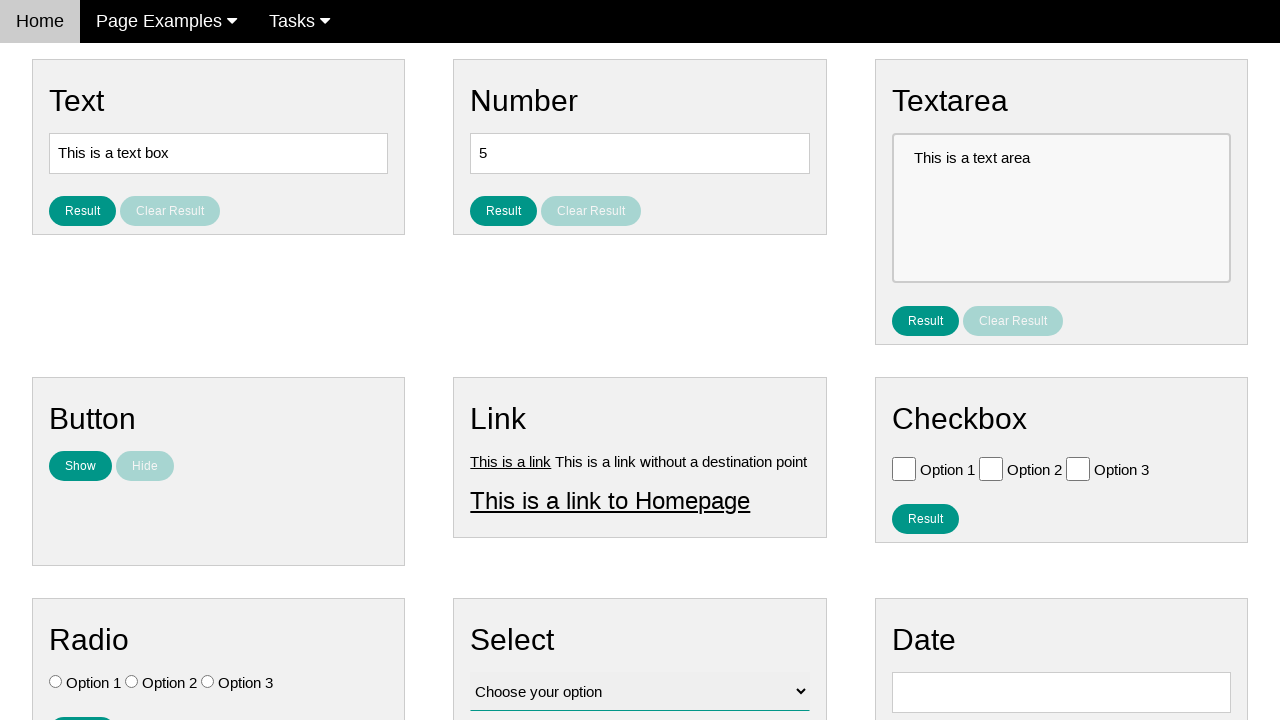

Verified hide button is disabled
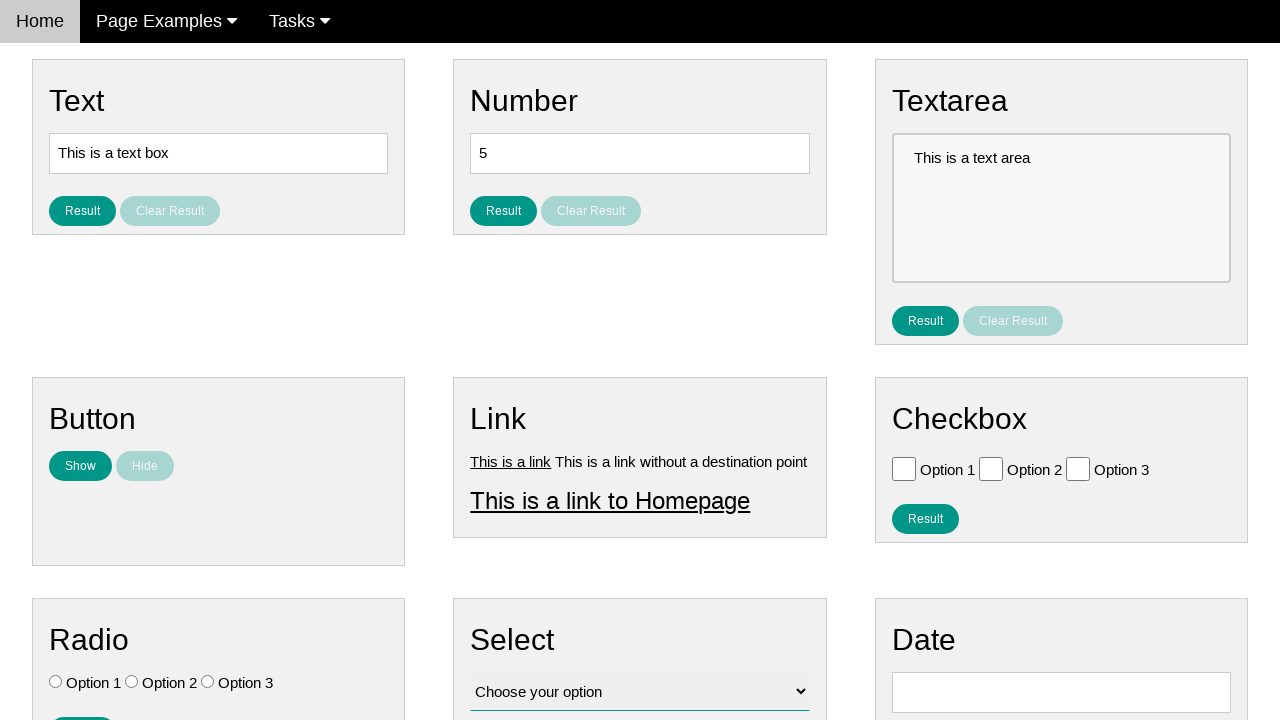

Clicked show button to reveal hidden text at (80, 466) on #show_text
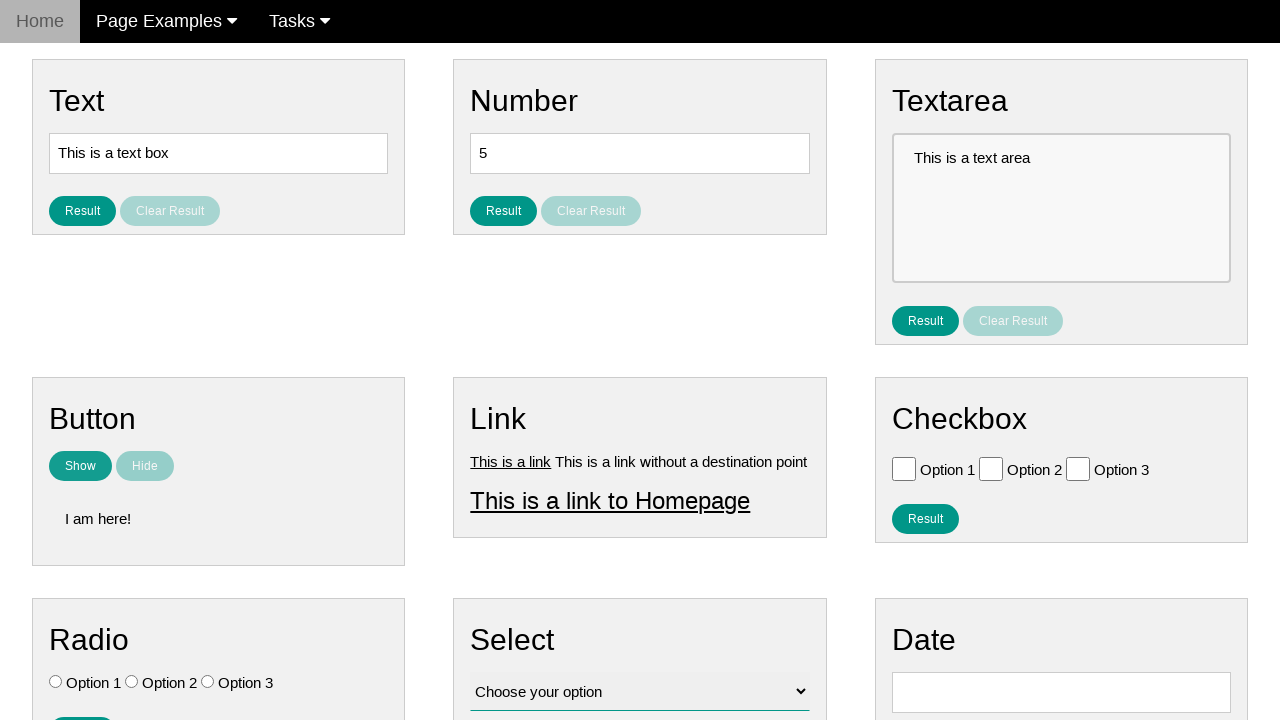

Verified hidden text is now visible
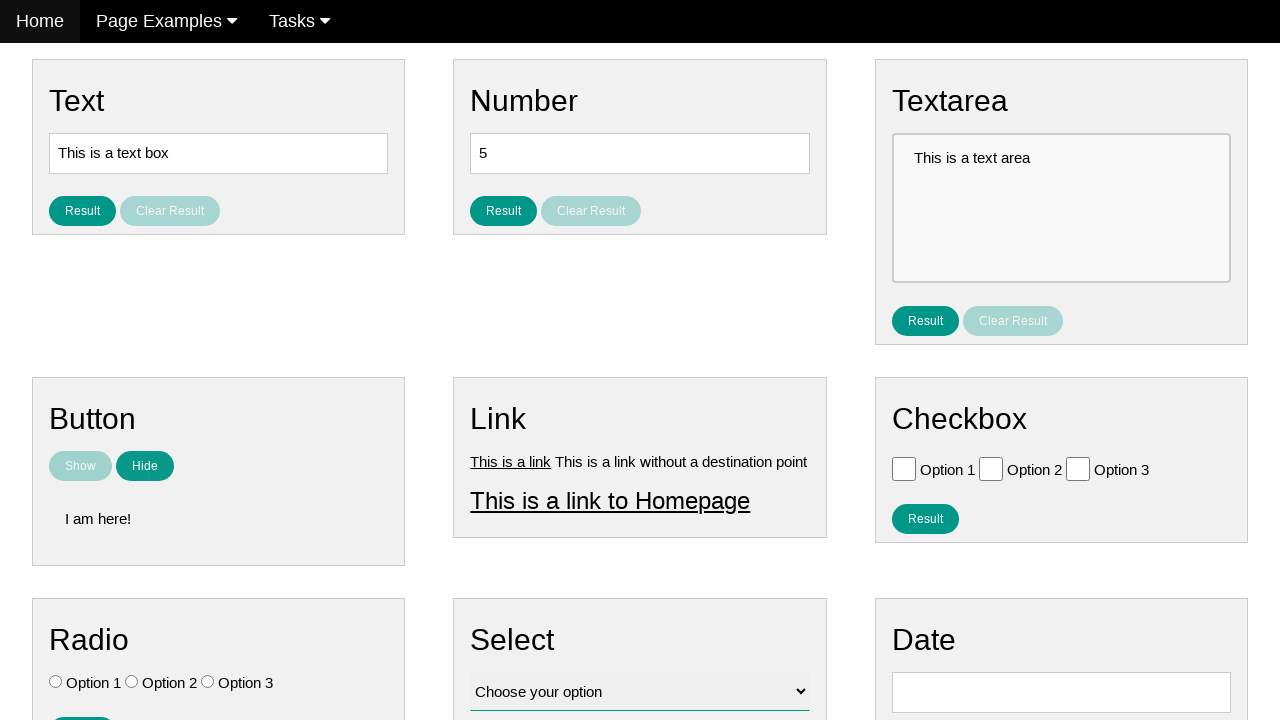

Verified show button is now disabled
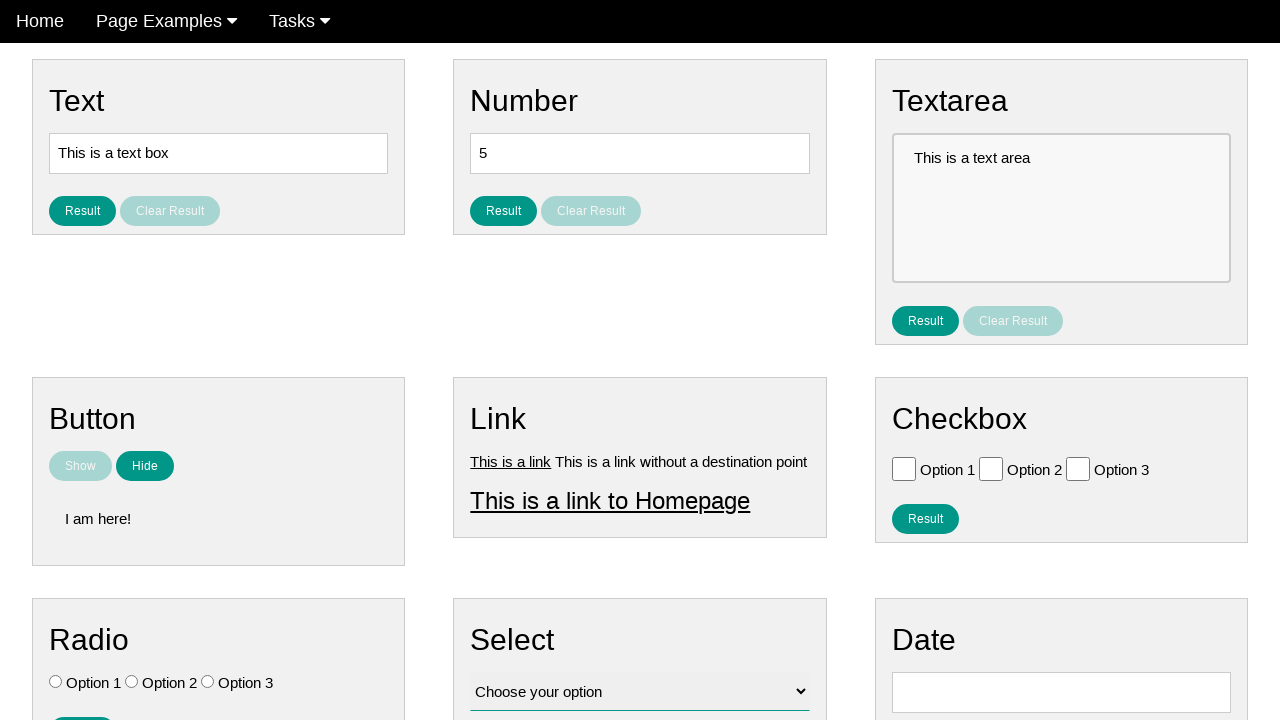

Verified hide button is now enabled
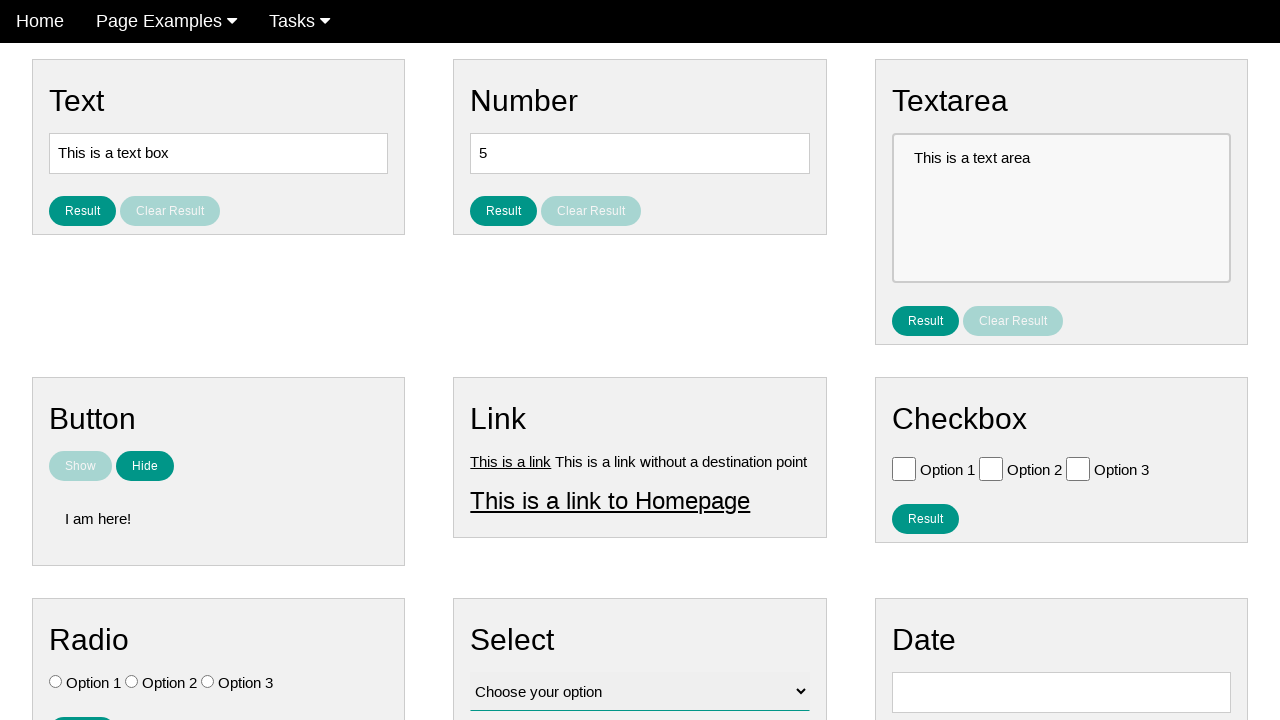

Clicked hide button to hide the text at (145, 466) on [name='hide_text']
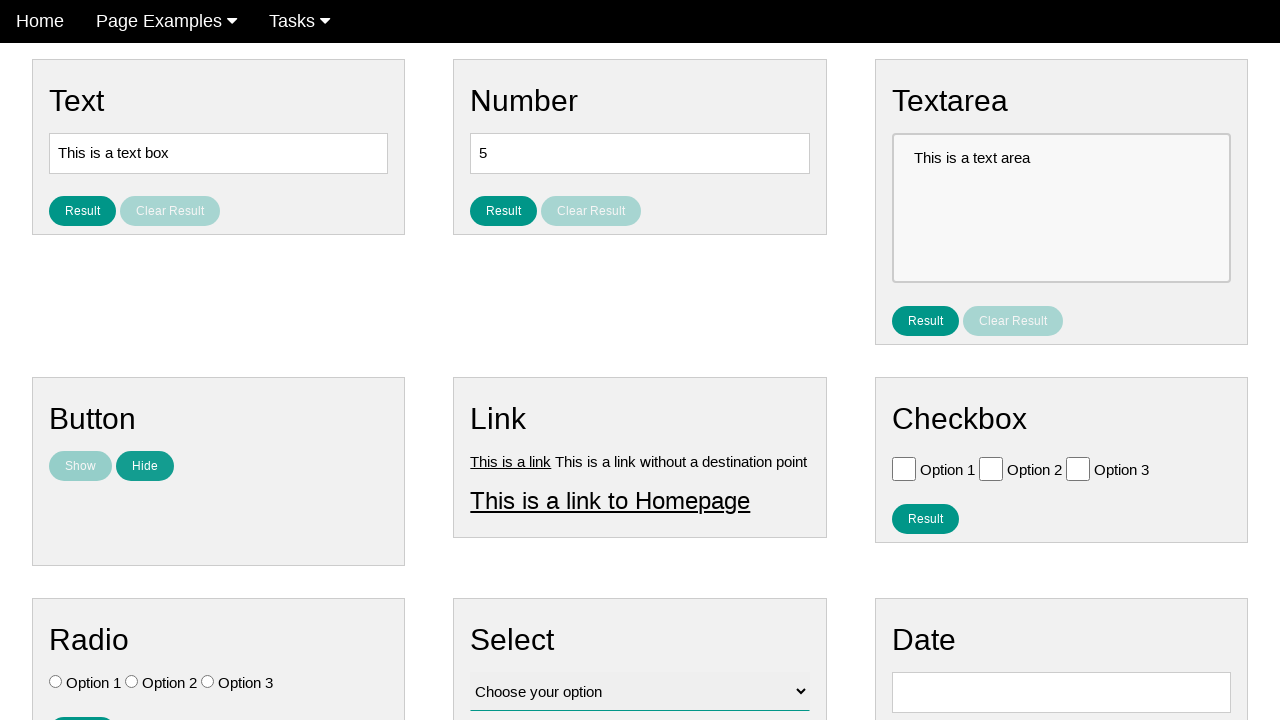

Verified hidden text is hidden again
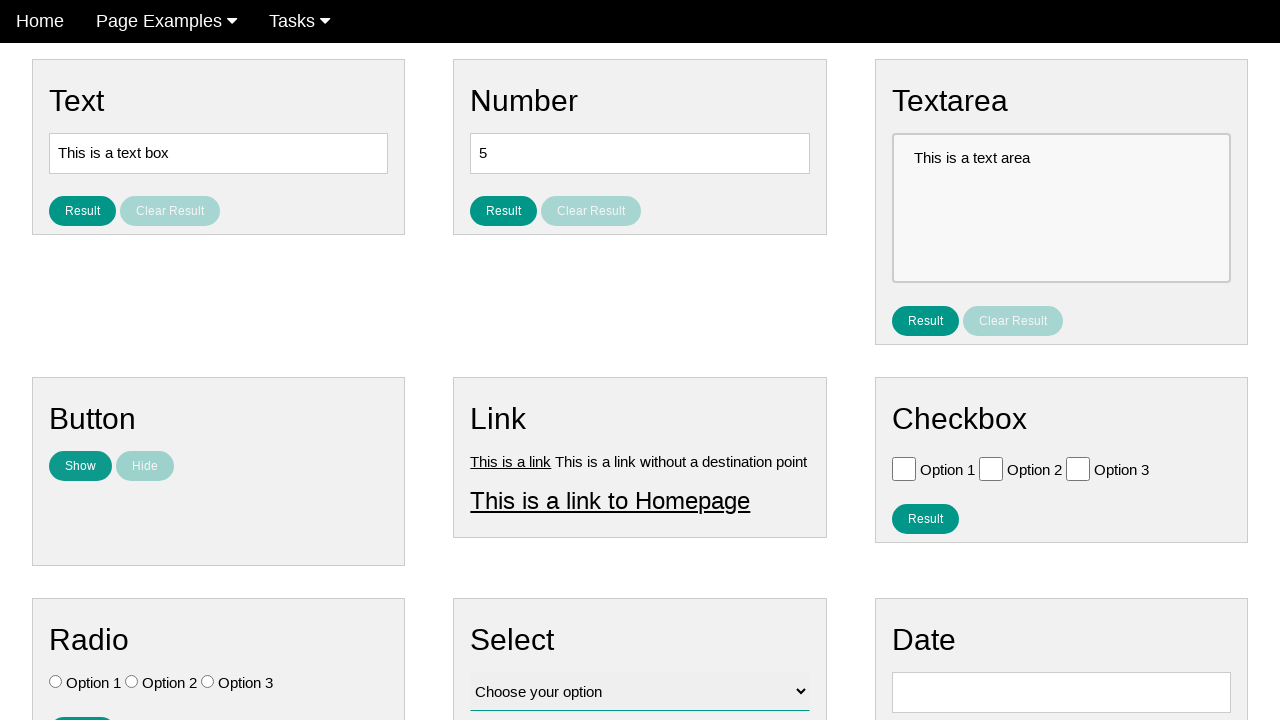

Verified show button is enabled again
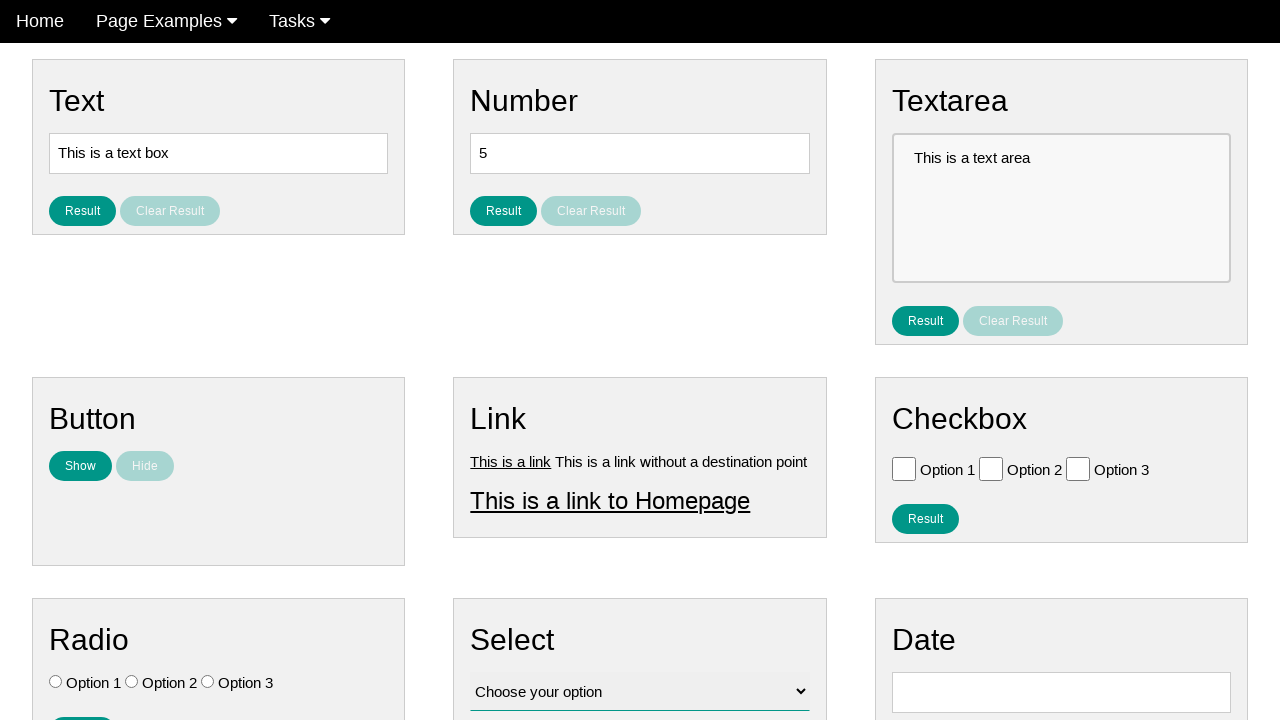

Verified hide button is disabled again
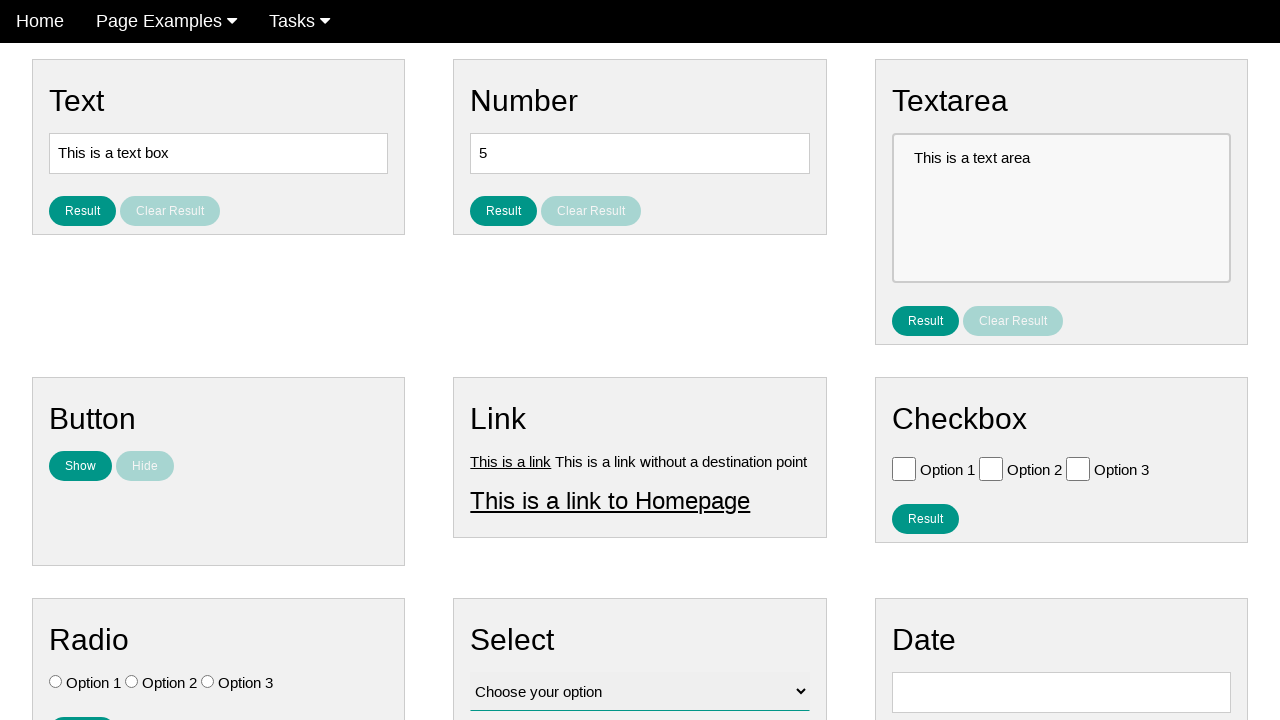

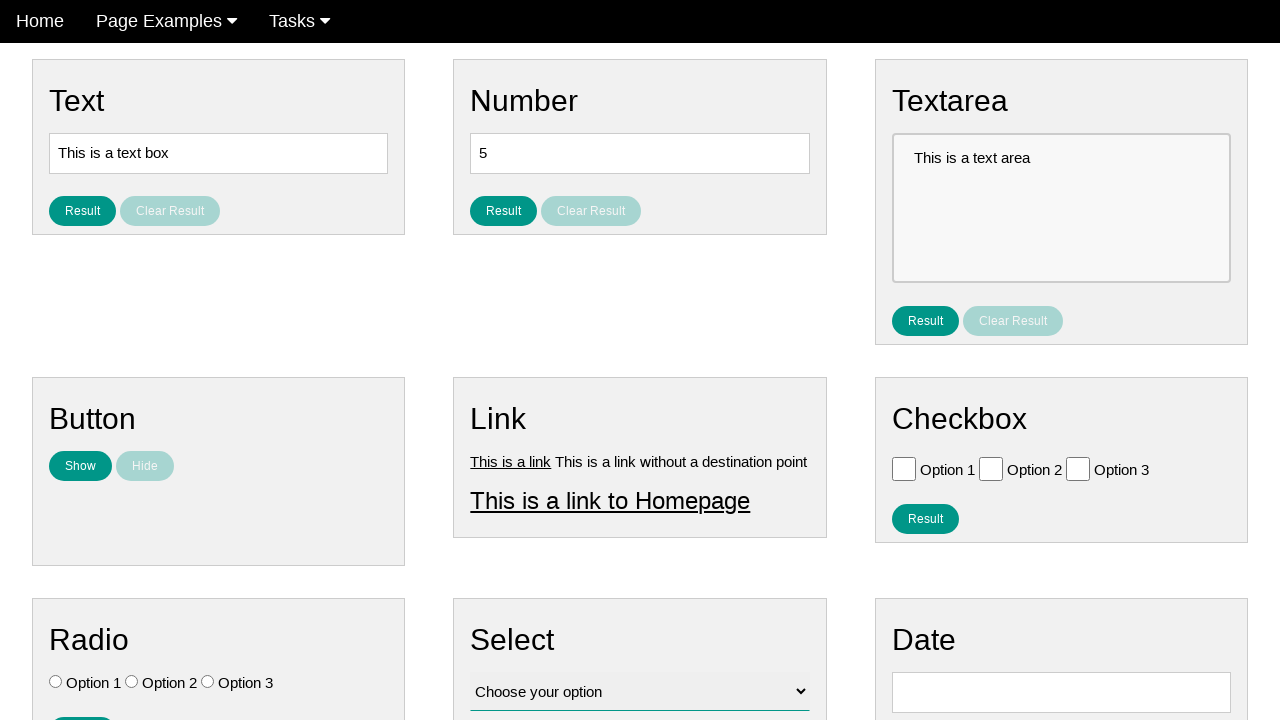